Tests selecting an option from a dropdown list using Playwright's built-in select_option method by text, then verifying the selection.

Starting URL: http://the-internet.herokuapp.com/dropdown

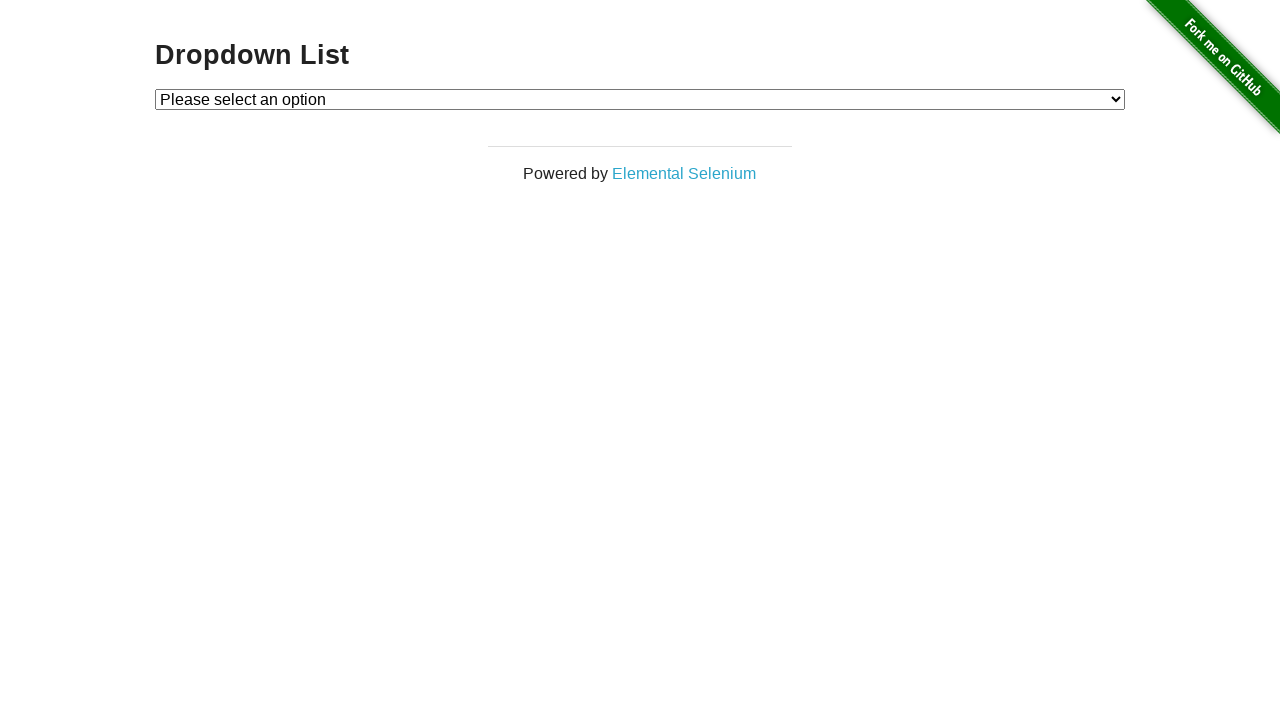

Waited for dropdown element to be visible
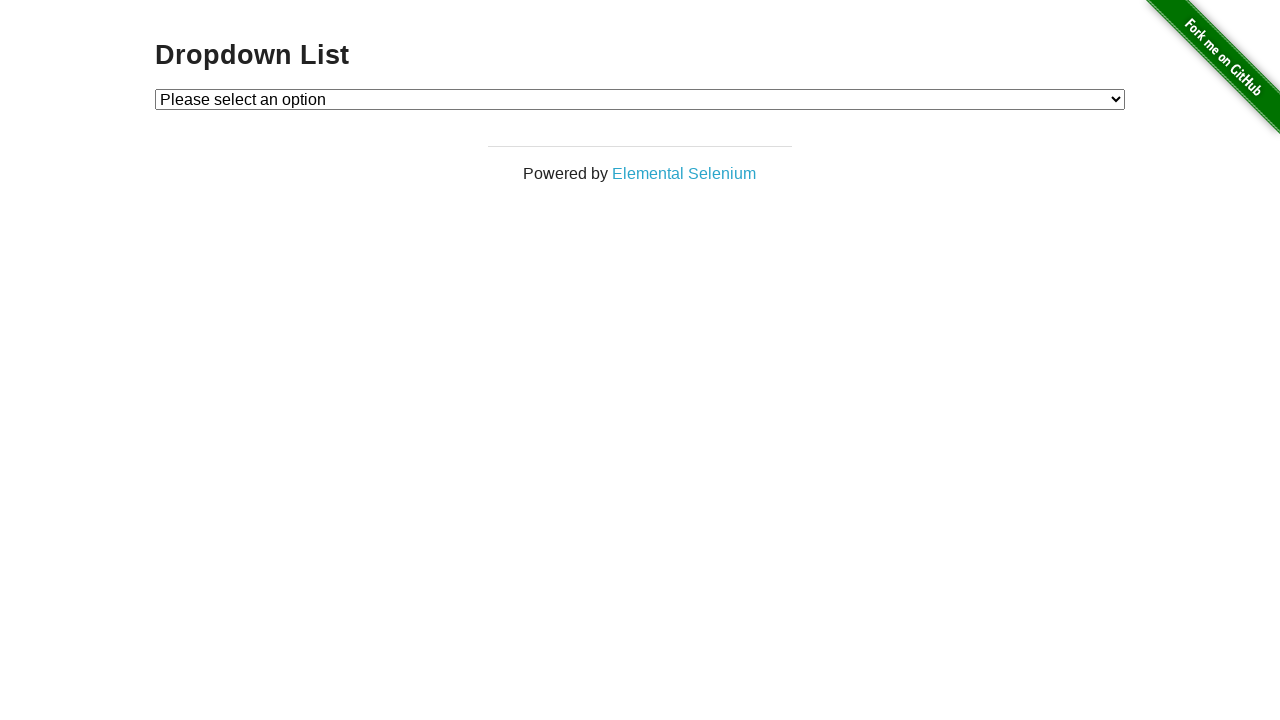

Selected 'Option 1' from dropdown using label on #dropdown
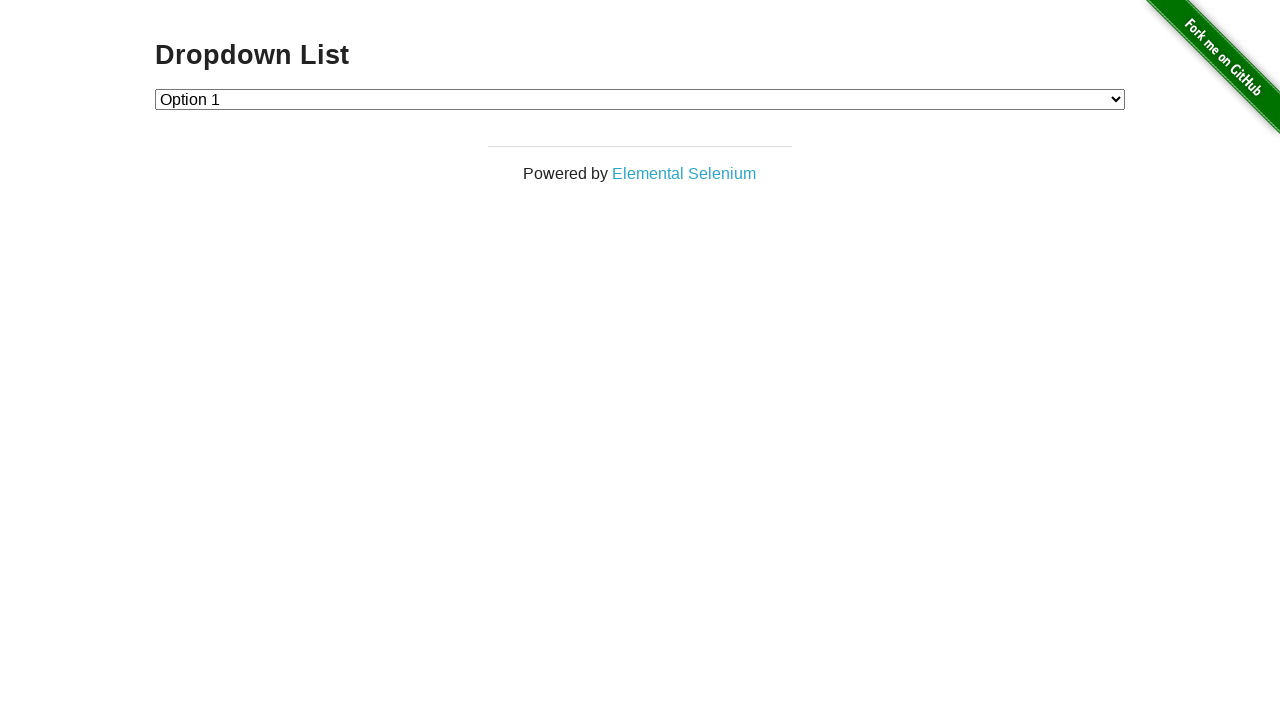

Retrieved selected option text from dropdown
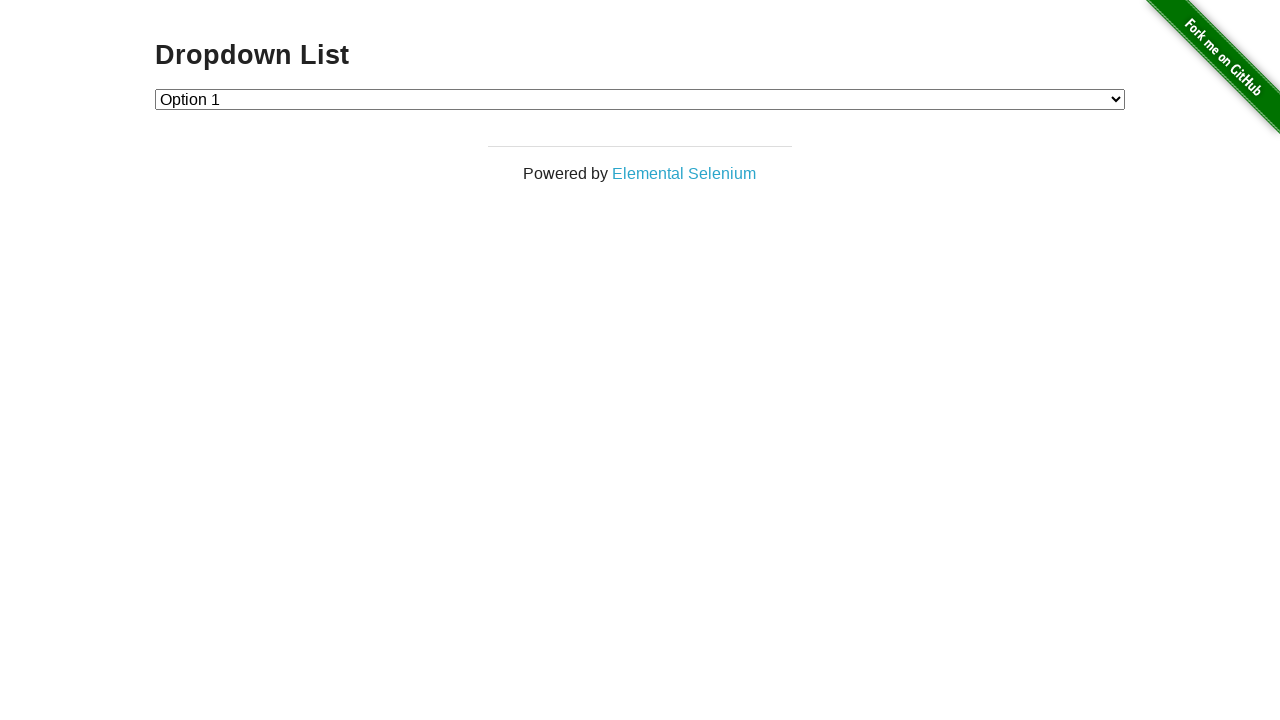

Verified that 'Option 1' was correctly selected
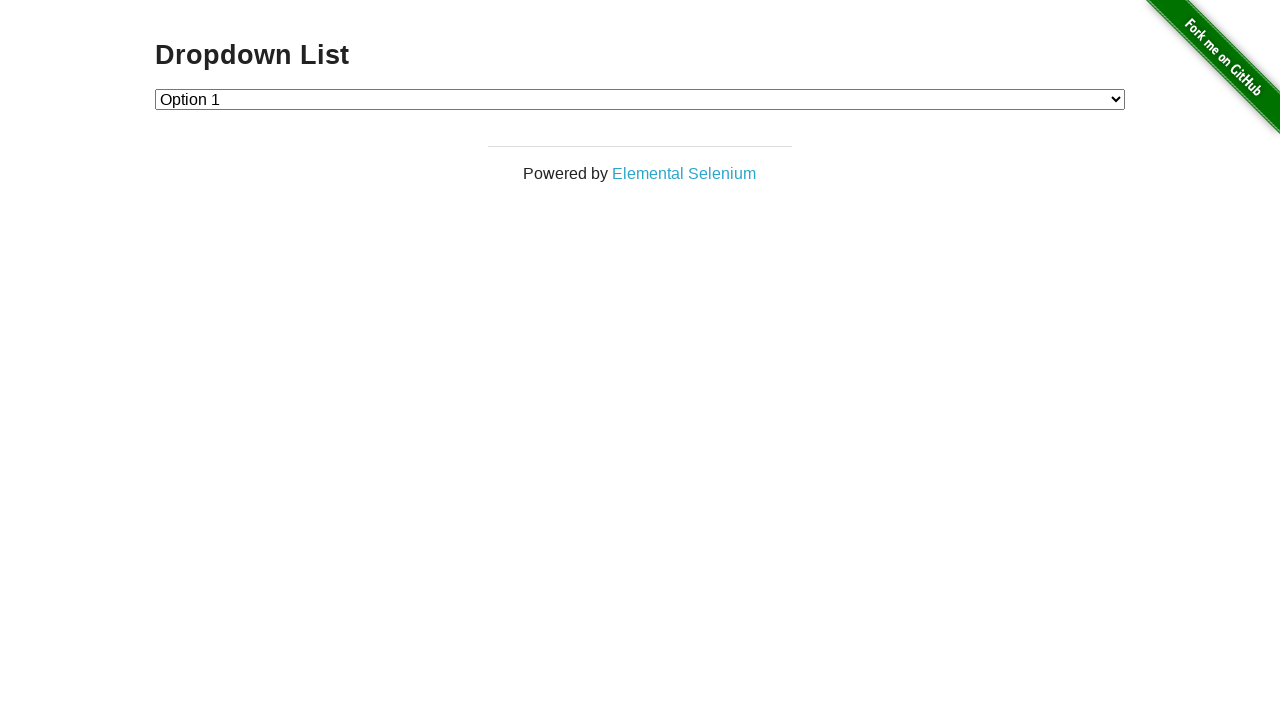

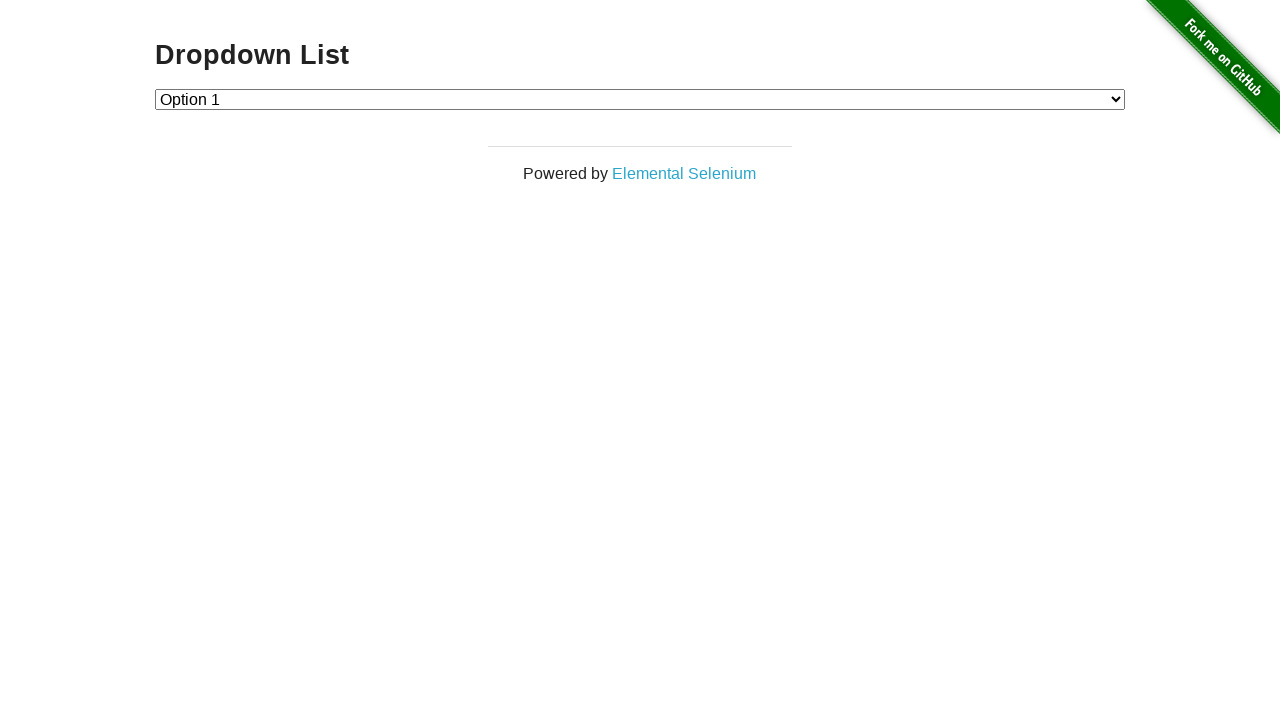